Tests dropdown selection functionality by selecting country options using different methods: by index, by value, and by visible text

Starting URL: https://www.globalsqa.com/demo-site/select-dropdown-menu/

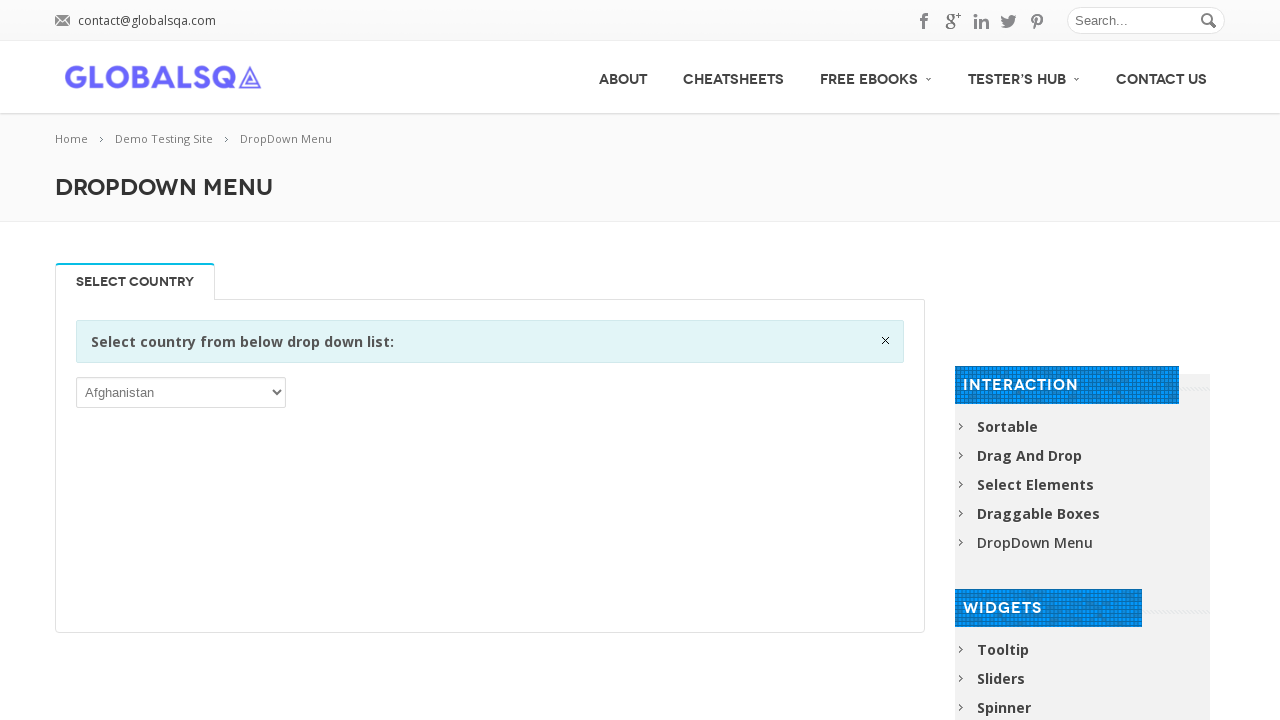

Located country dropdown select element
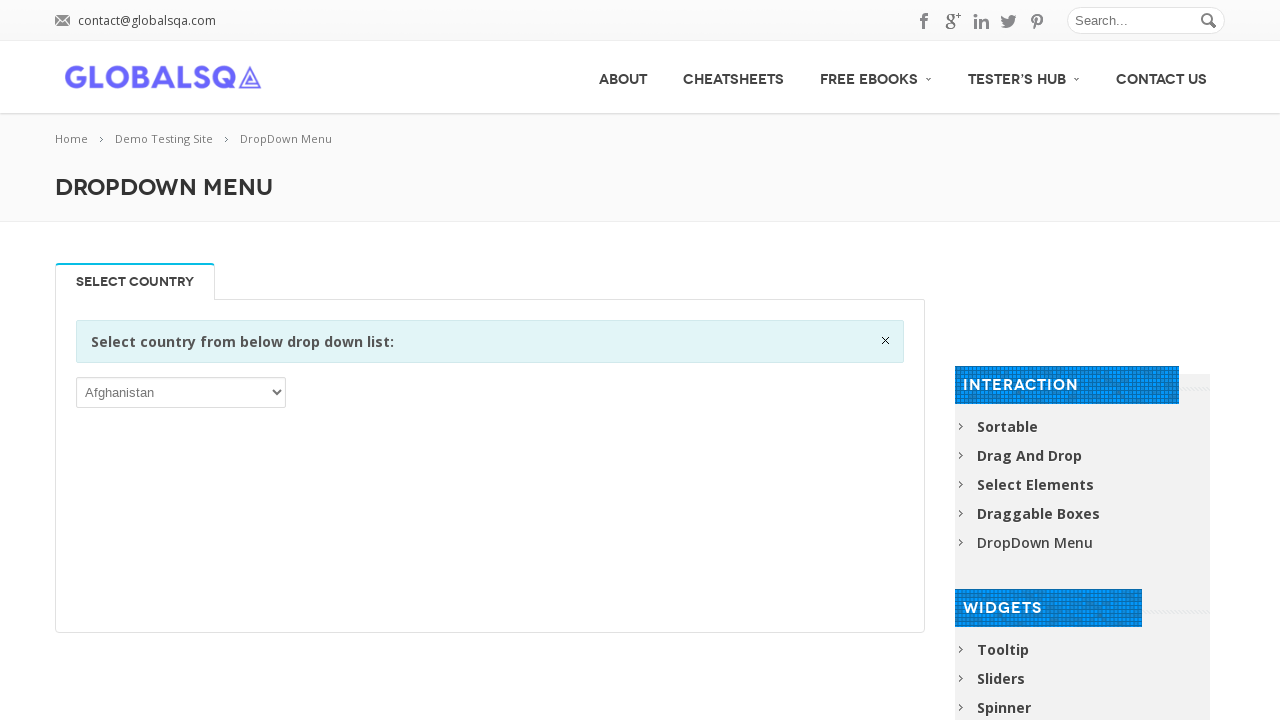

Retrieved total countries in dropdown: 249
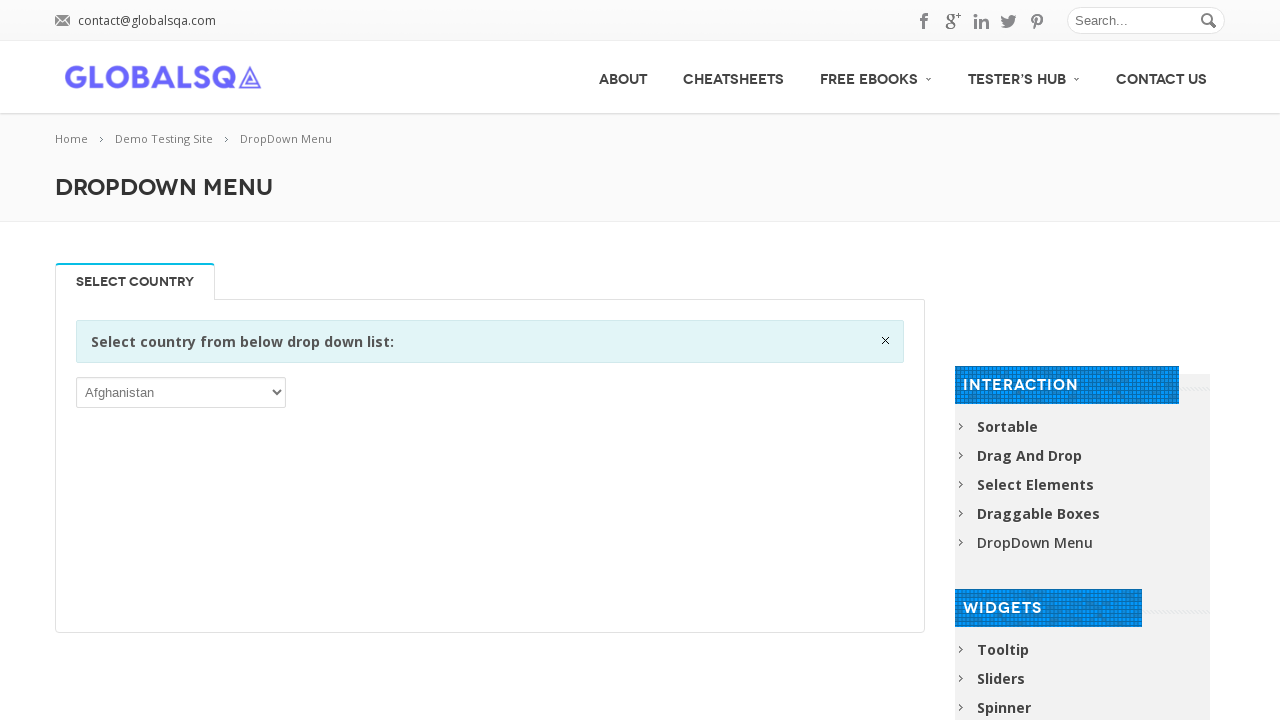

Selected country by index 2 (3rd option) on xpath=//select
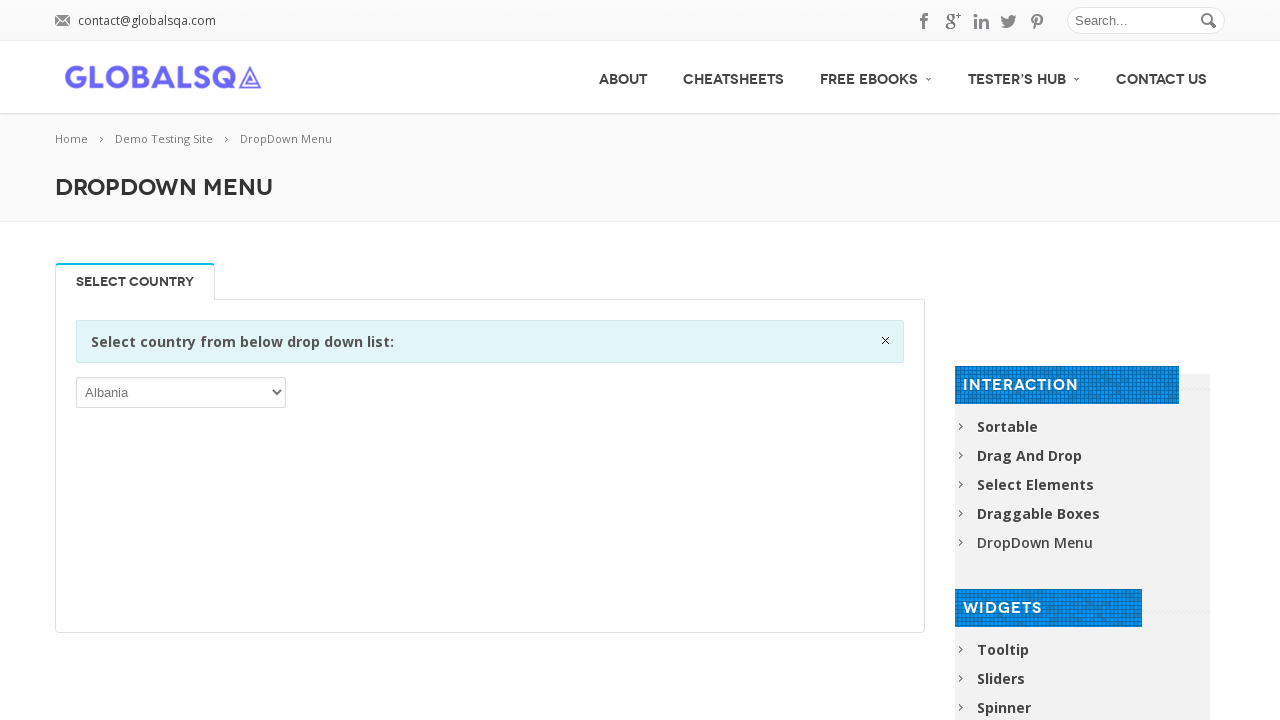

Waited 1 second to see the selection
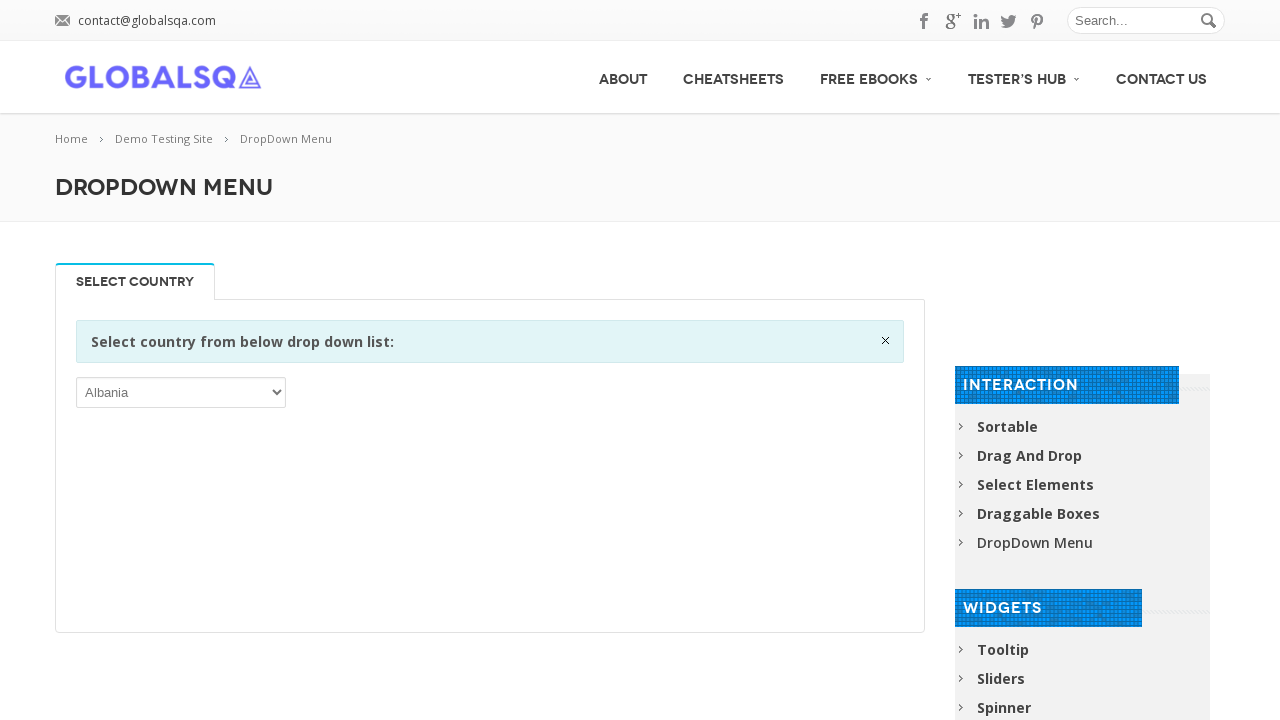

Selected country by value 'BHR' (Bahrain) on xpath=//select
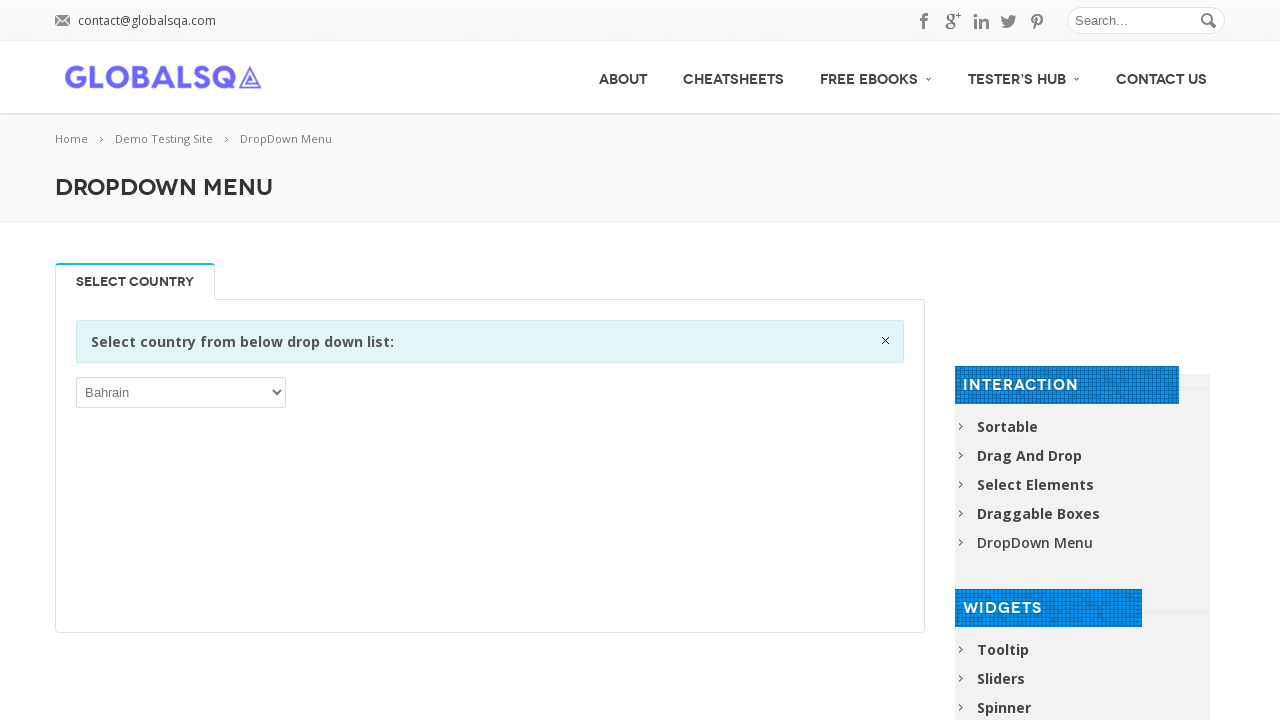

Waited 1 second to see the selection
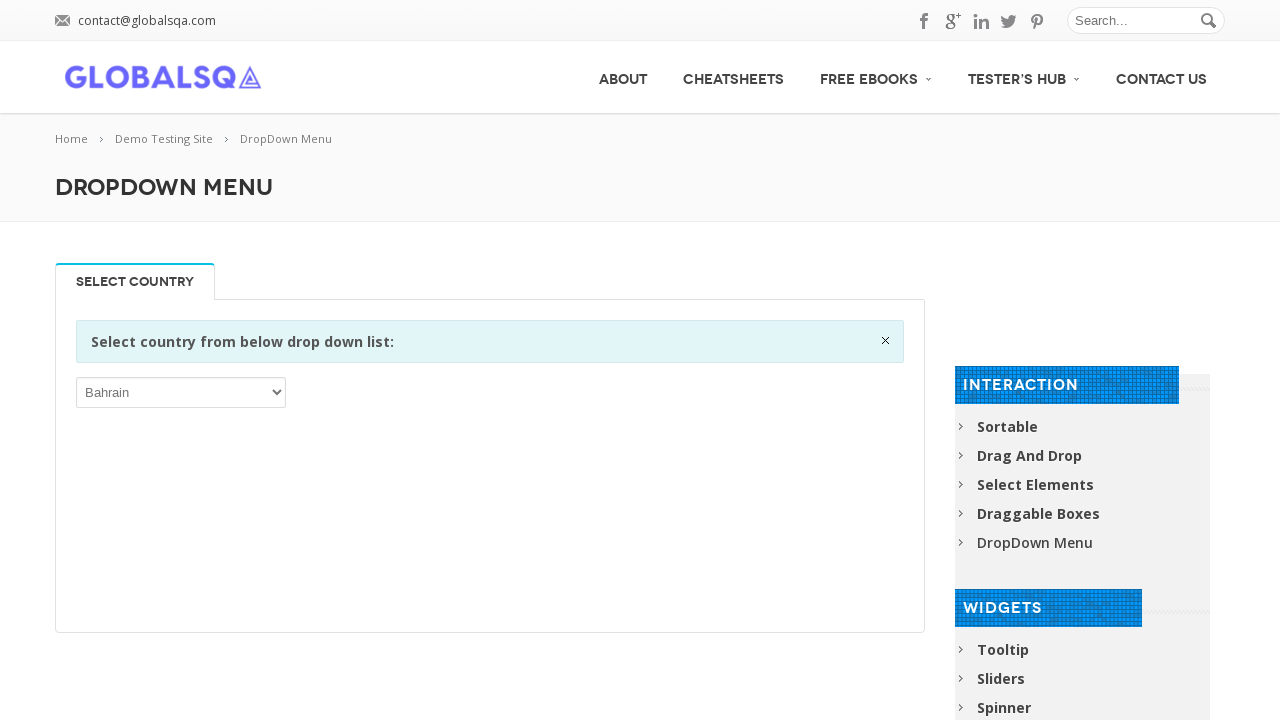

Selected country by visible text 'China' on xpath=//select
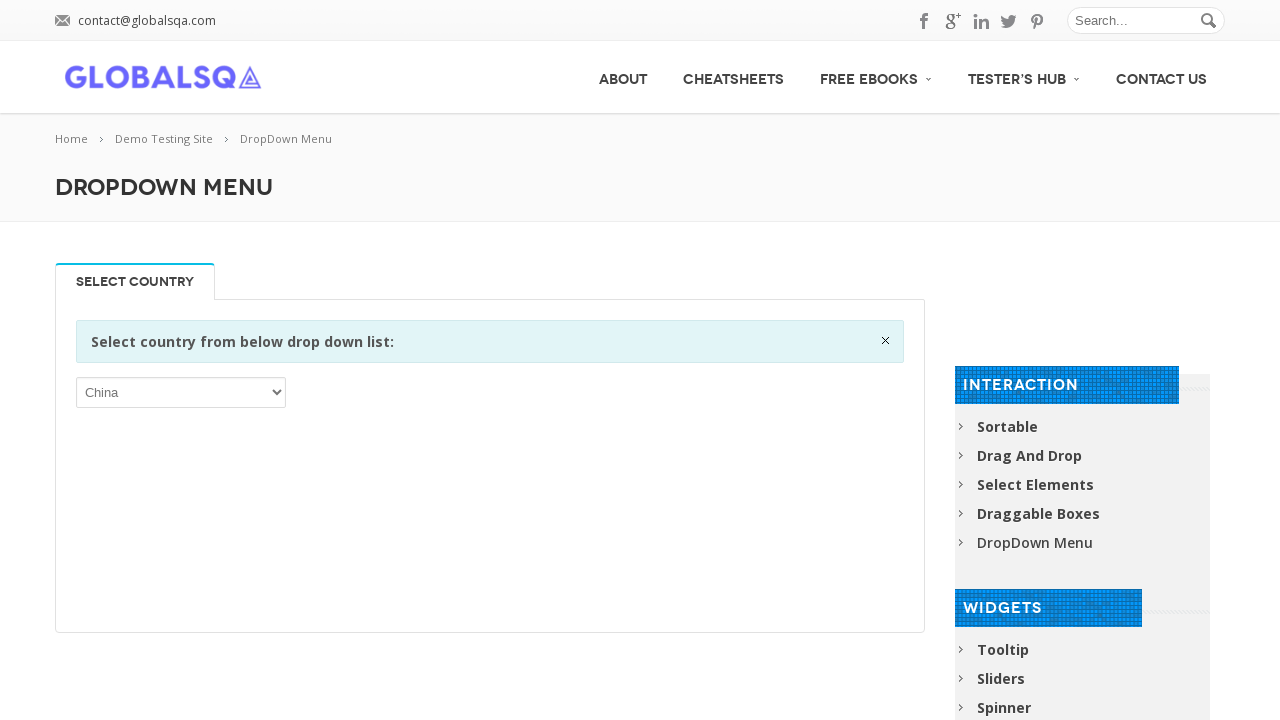

Waited 1 second to see the selection
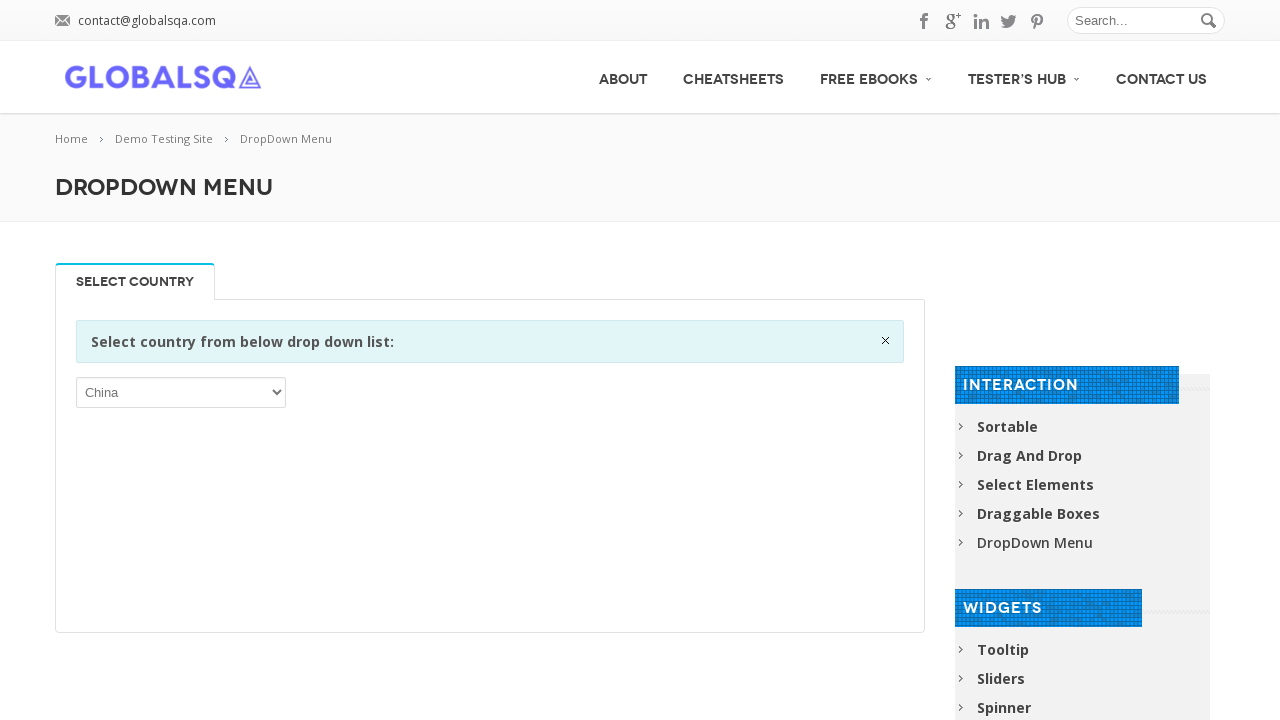

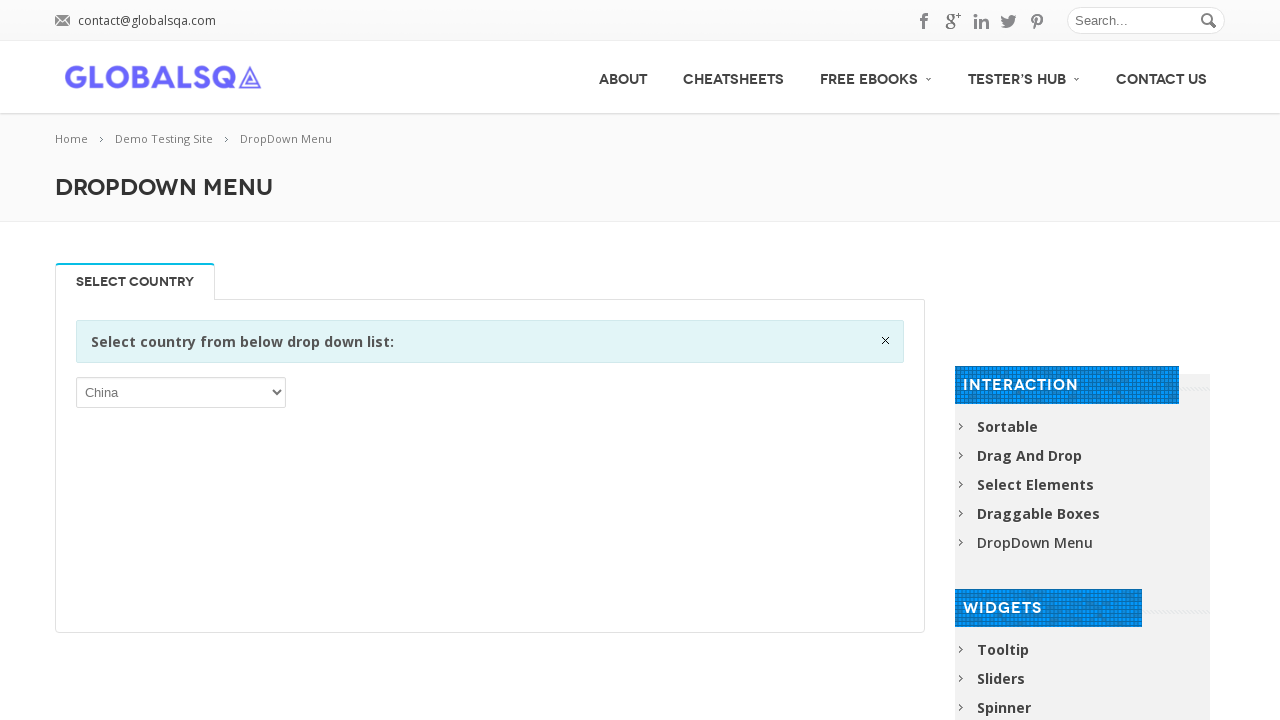